Tests navigation through the site and verifies a button that appears after a load delay is clickable

Starting URL: http://www.uitestingplayground.com/loaddelay

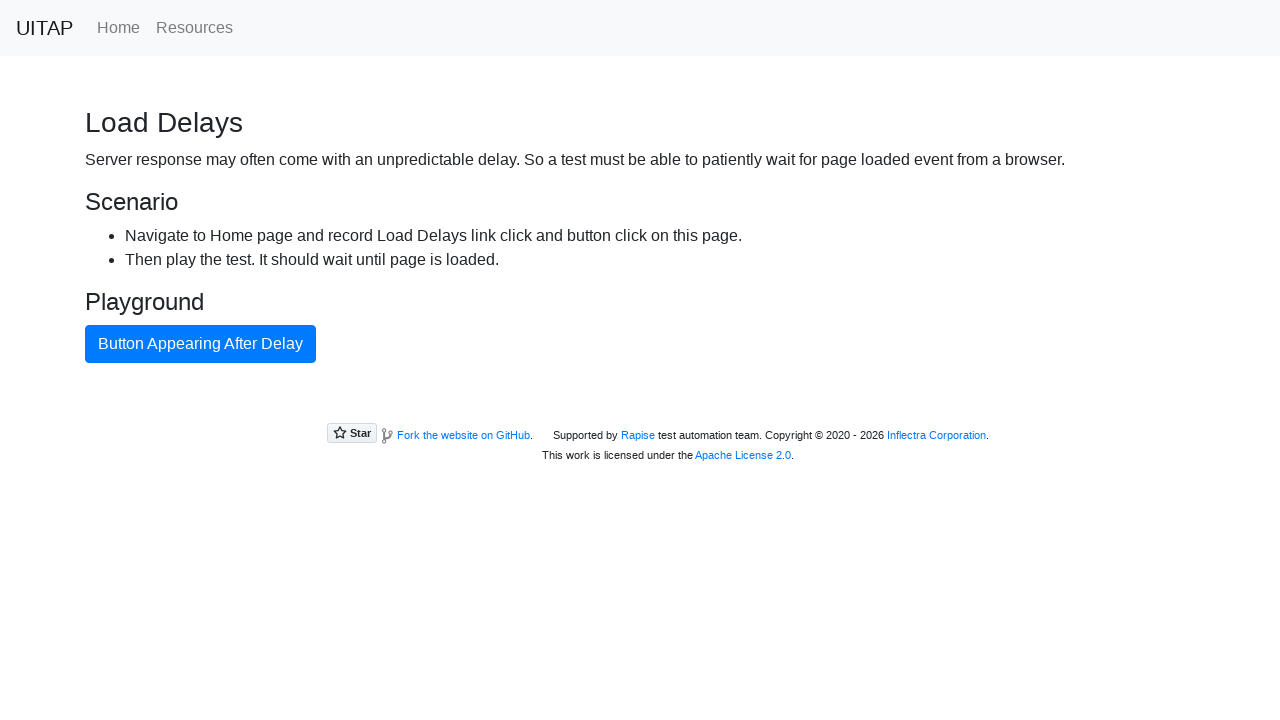

Clicked home page link at (118, 28) on .nav-link[href='/home']
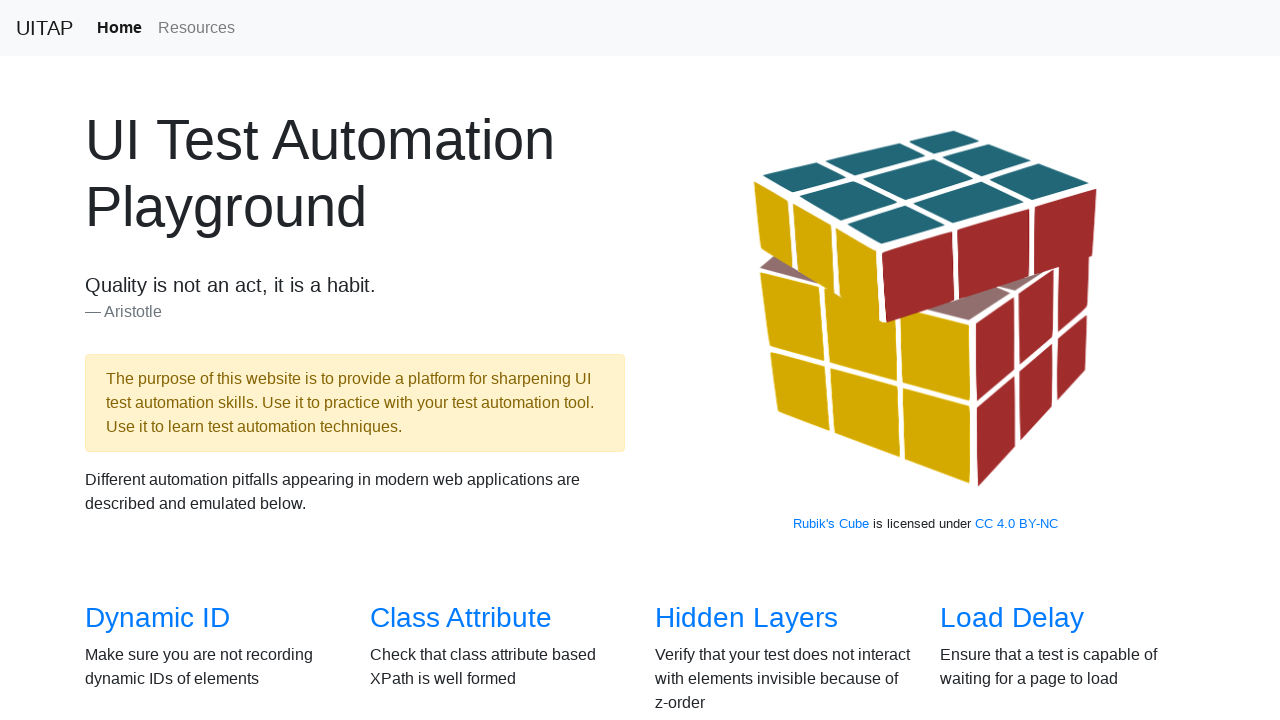

Clicked load delays link to navigate to test page at (1012, 618) on a[href='/loaddelay']
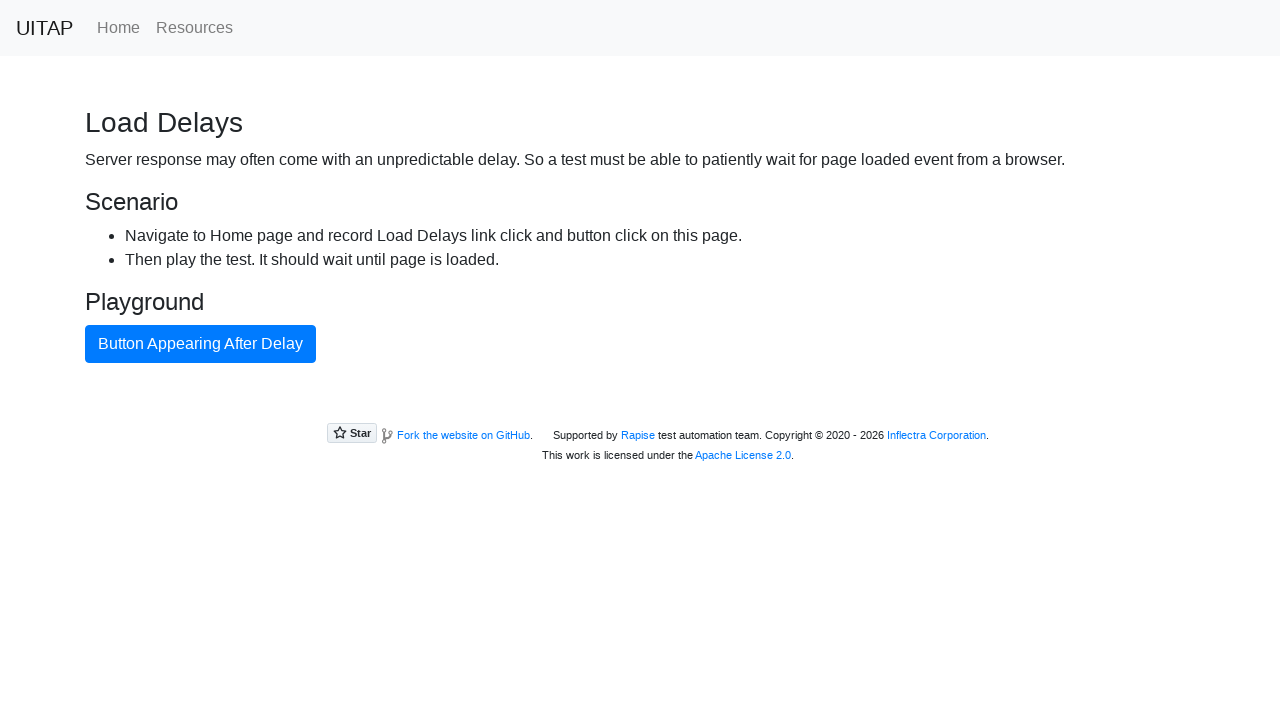

Button appeared after load delay
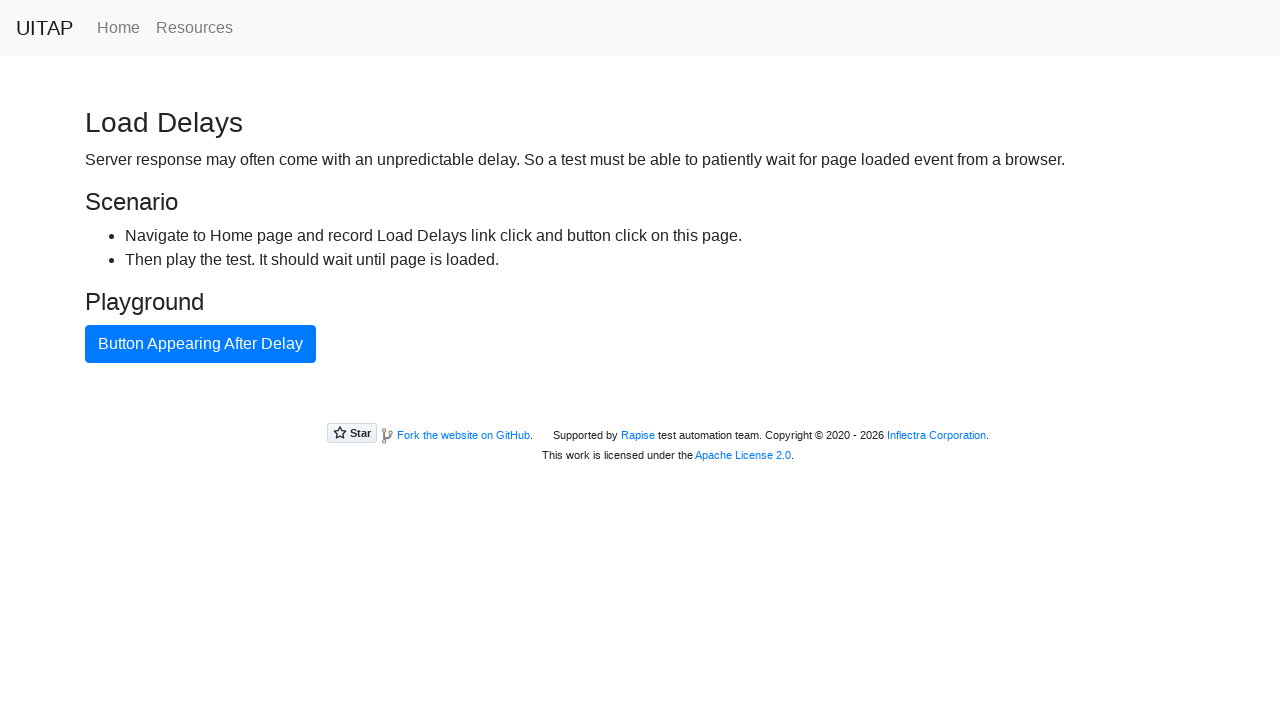

Clicked the primary button that appeared after delay at (200, 344) on .btn-primary
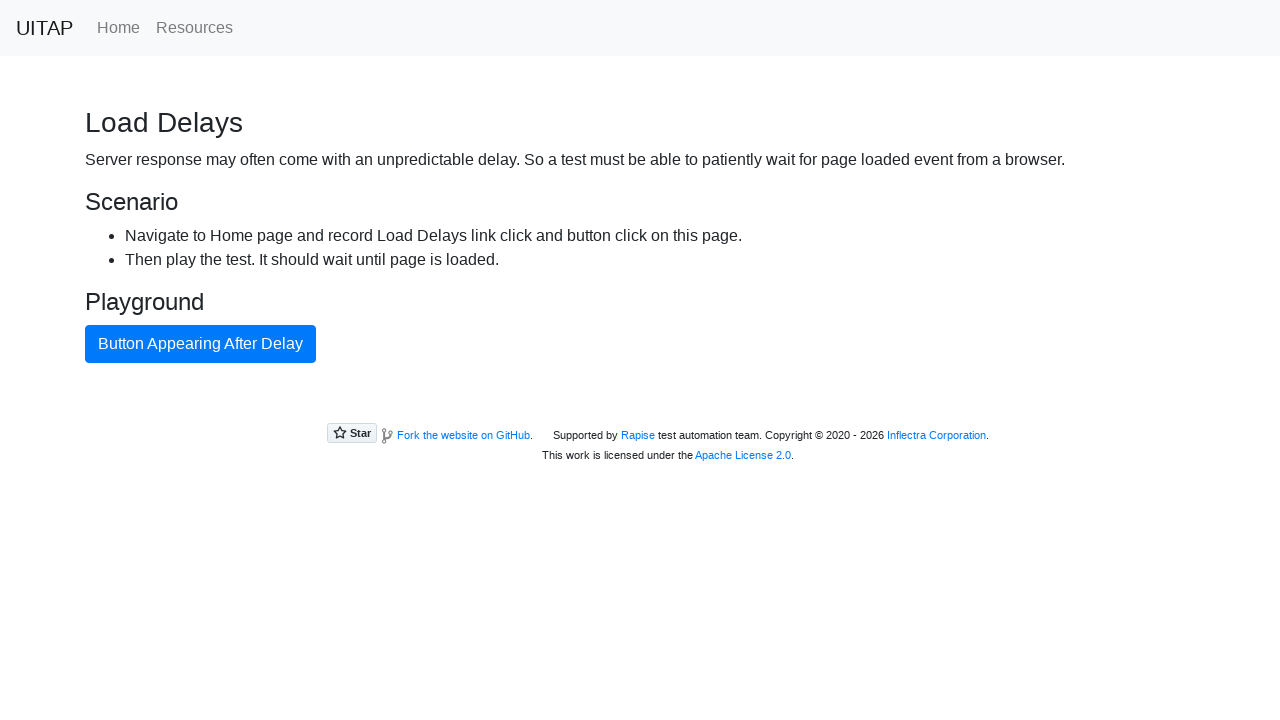

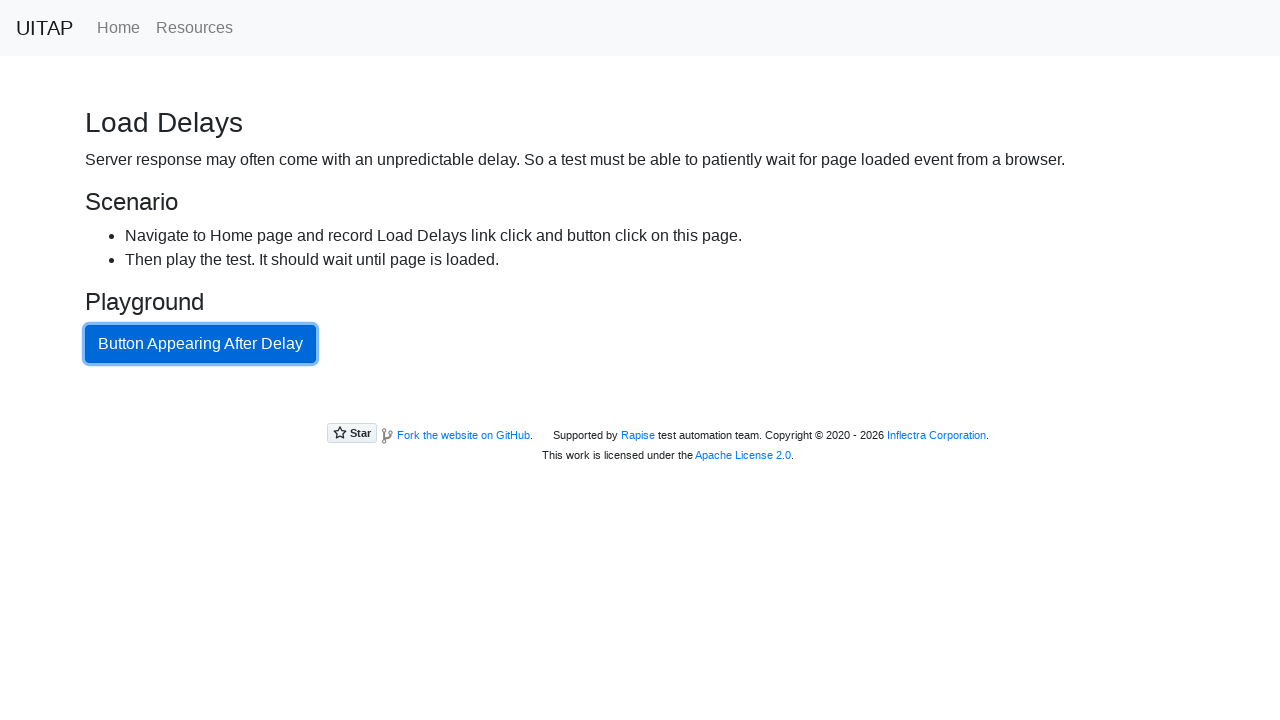